Demonstrates browser automation by navigating to a forum, extracting text, clicking a link to navigate to another page, and filling a search field

Starting URL: https://www.libreautomate.com/forum/

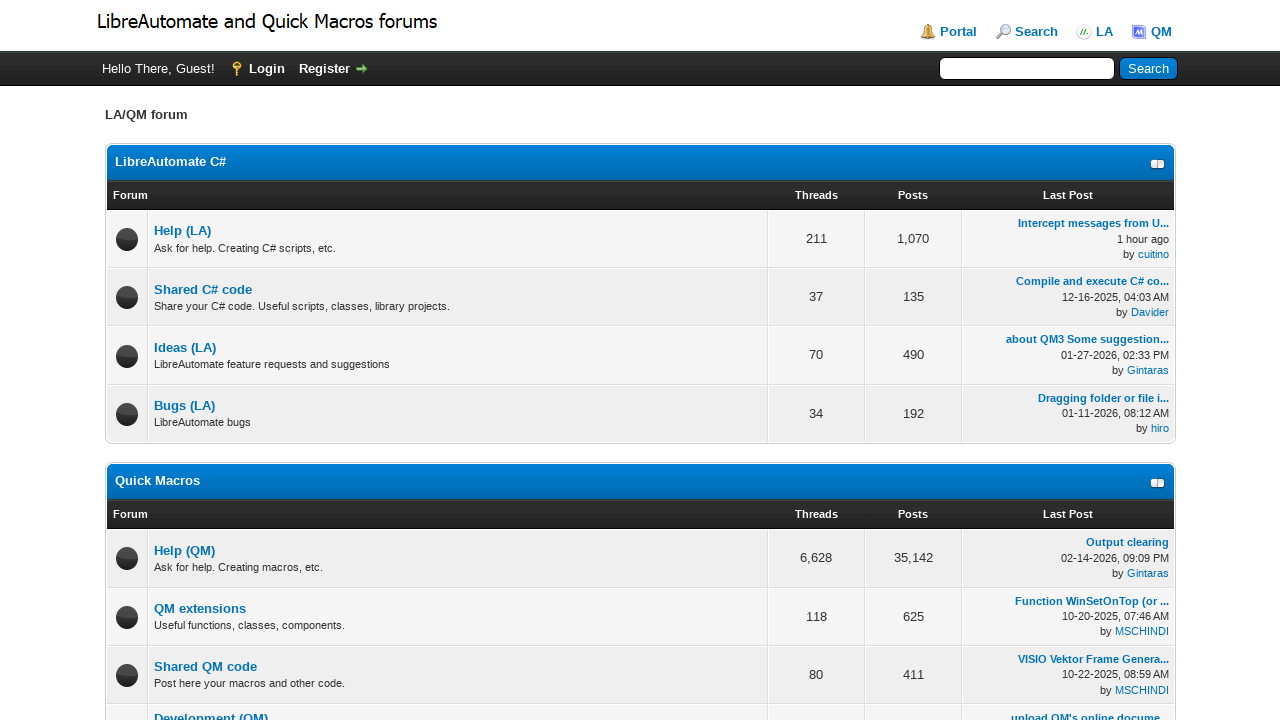

Extracted text content from forum page body
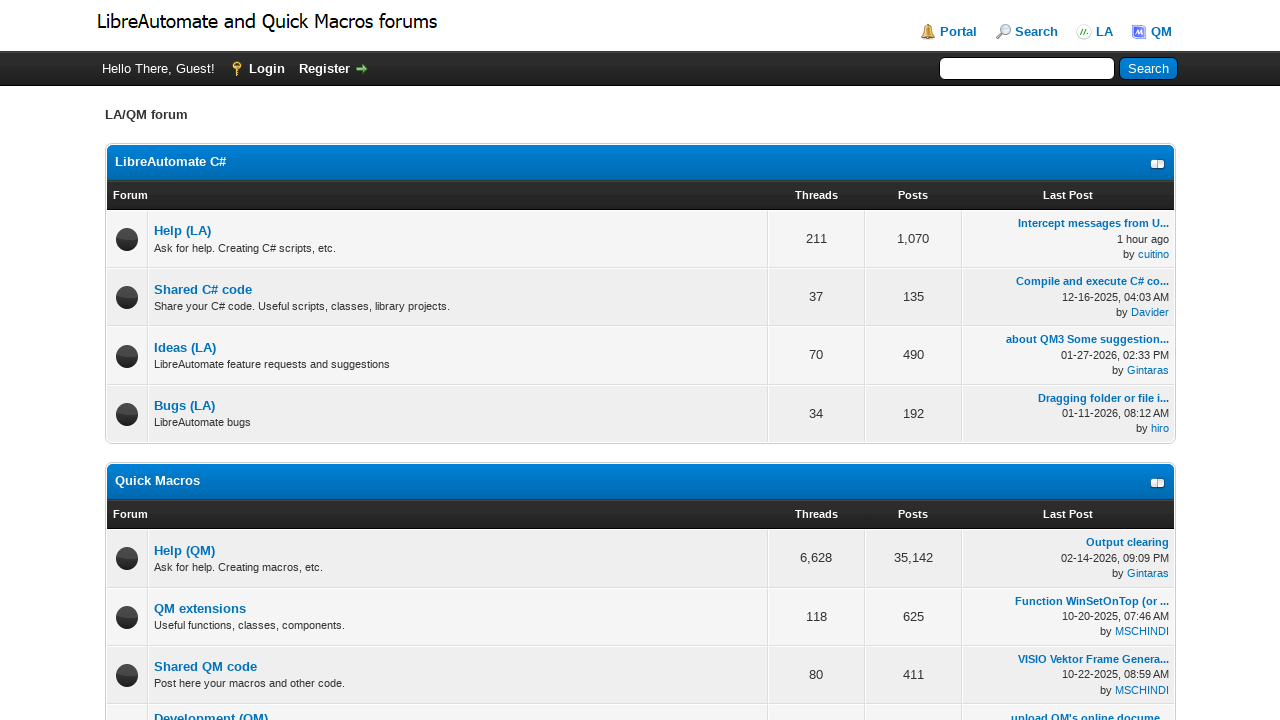

Clicked 'Shared C# code' link to navigate to another page at (202, 289) on text='Shared C# code'
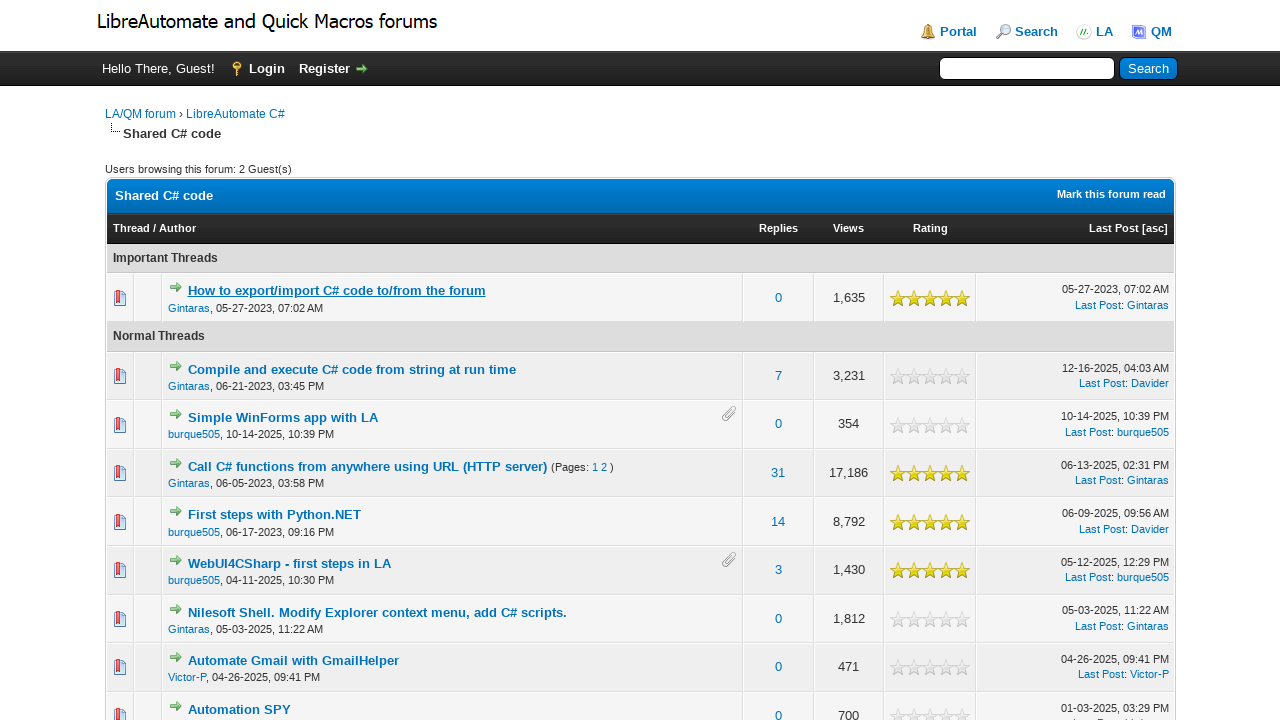

Filled search input field with 'find' on //*[@id='search']/input[1]
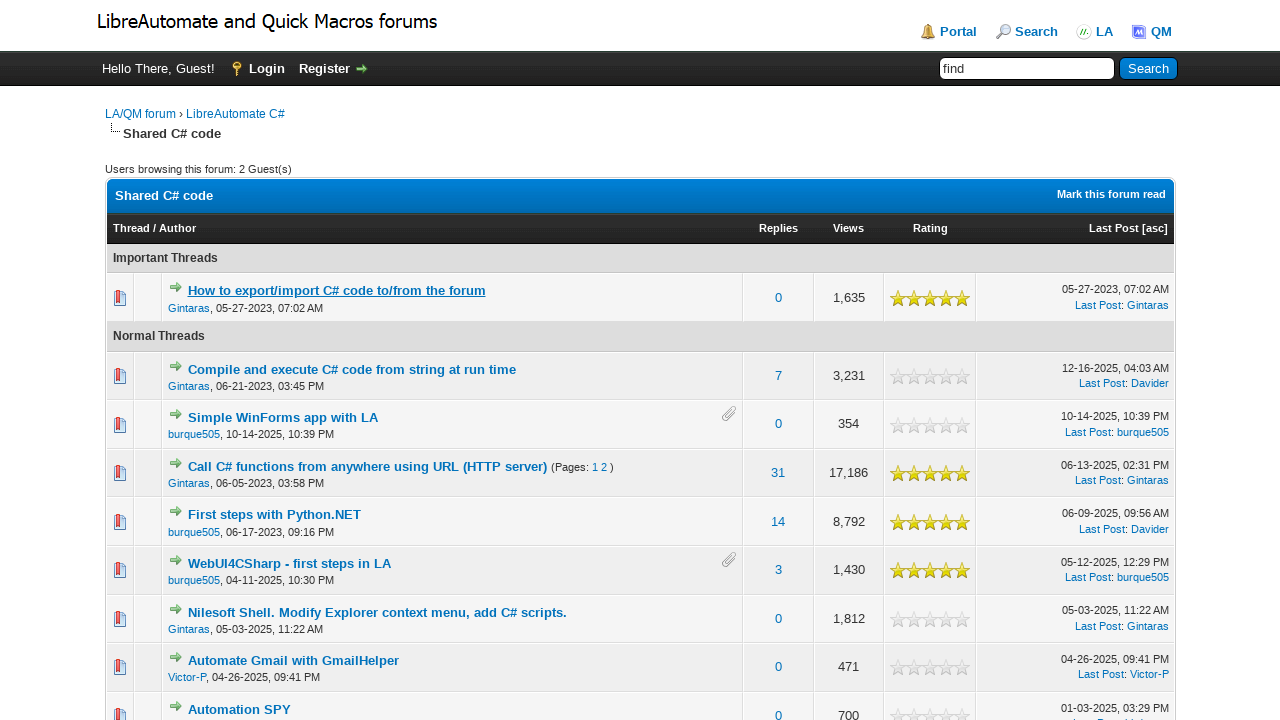

Right-clicked on search input field at (1027, 69) on //*[@id='search']/input[1]
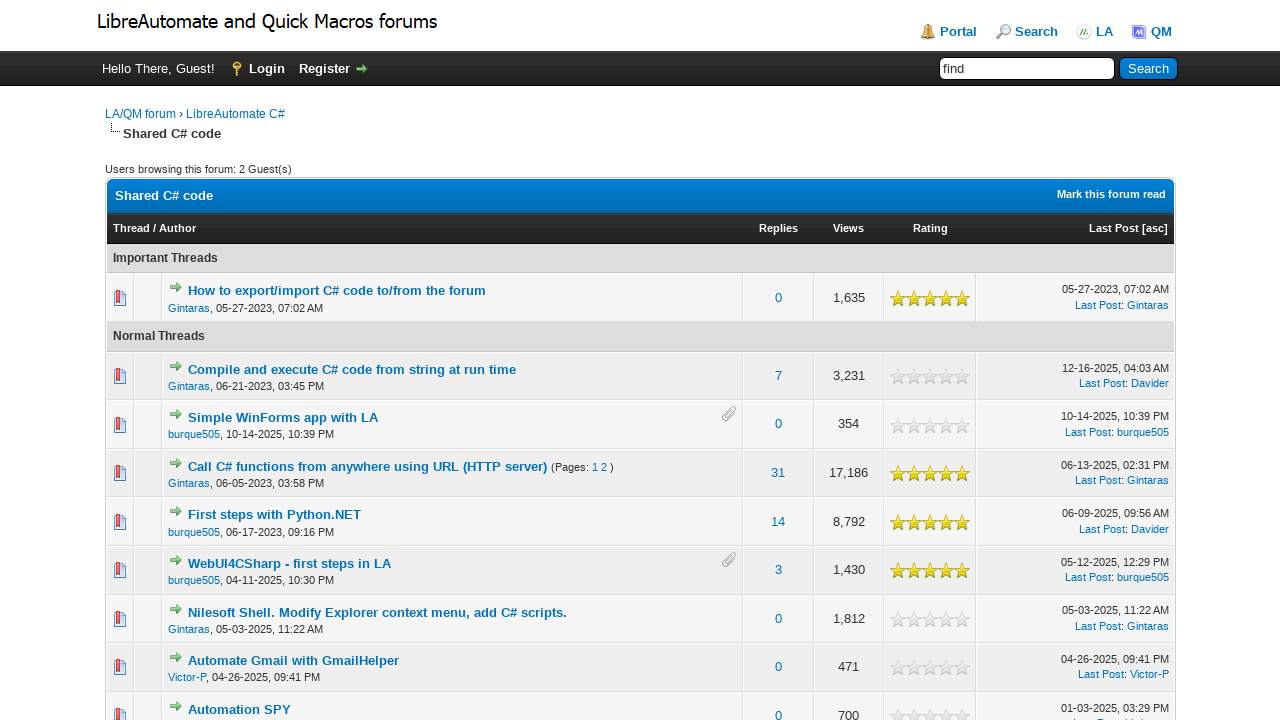

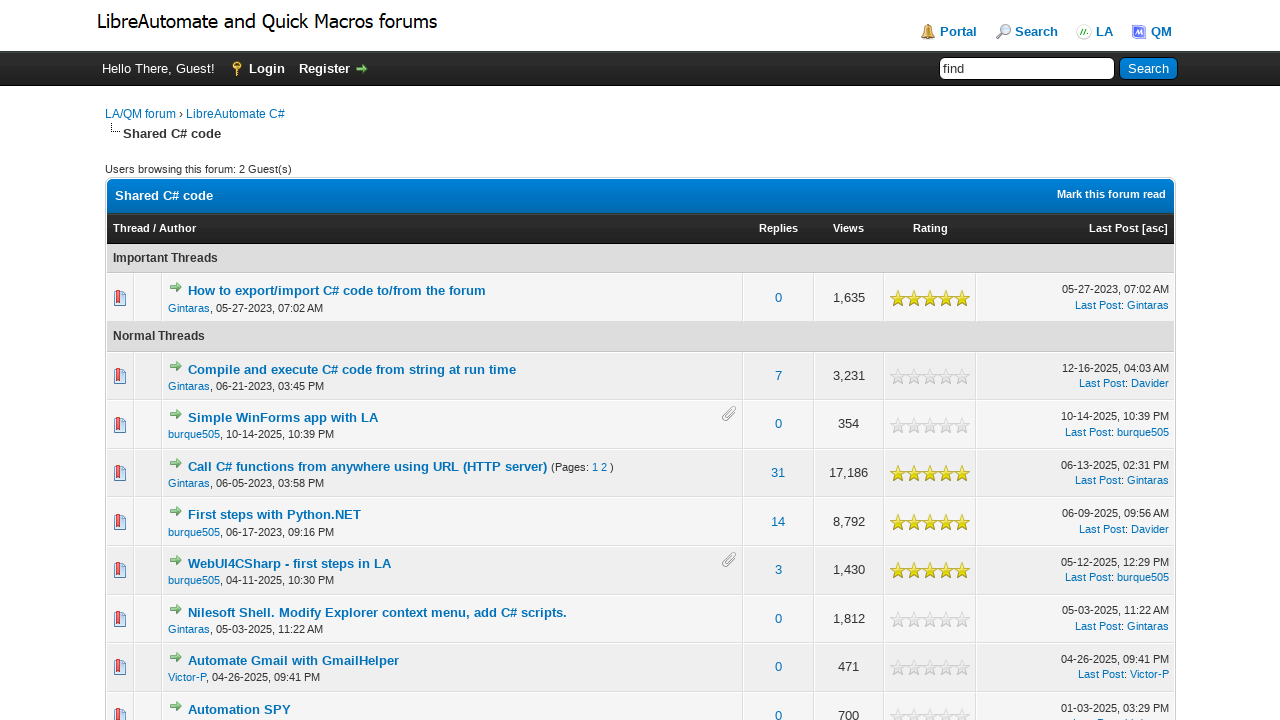